Tests clicking a checkbox twice (selecting and deselecting) on the registration form

Starting URL: http://demo.automationtesting.in/Register.html

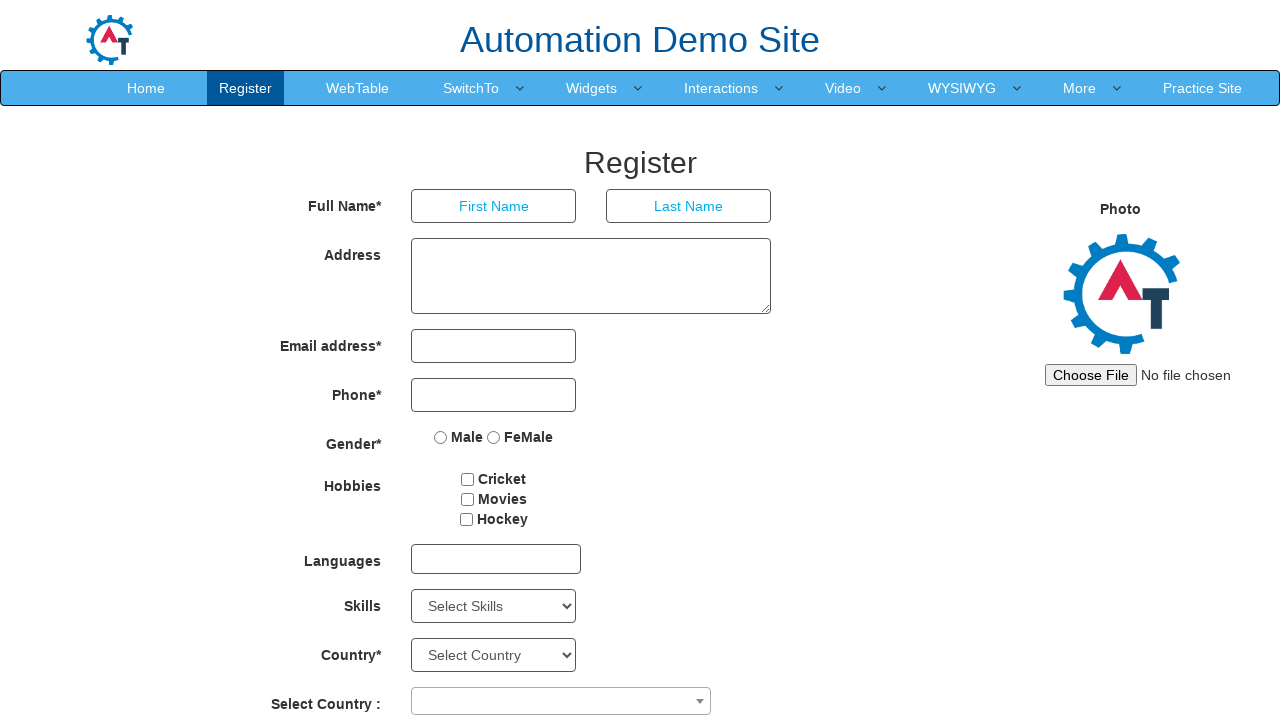

Clicked checkbox to select it at (467, 499) on #checkbox2
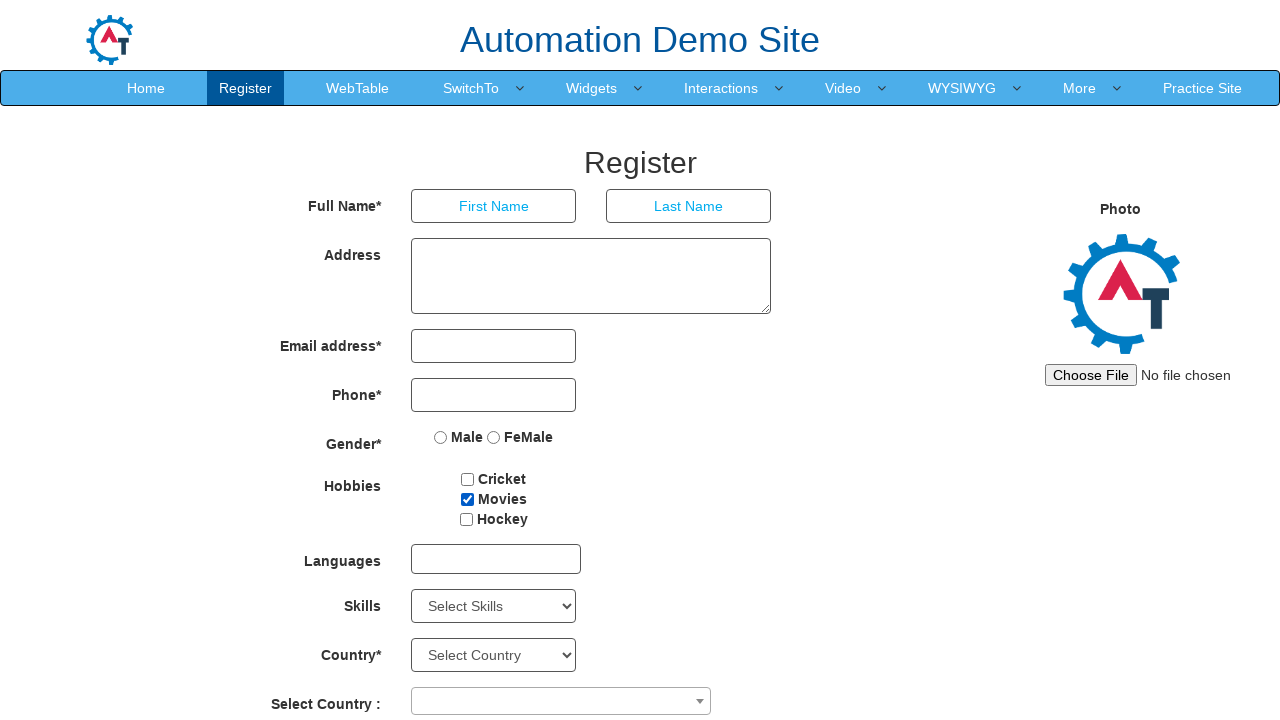

Clicked checkbox again to deselect it at (467, 499) on #checkbox2
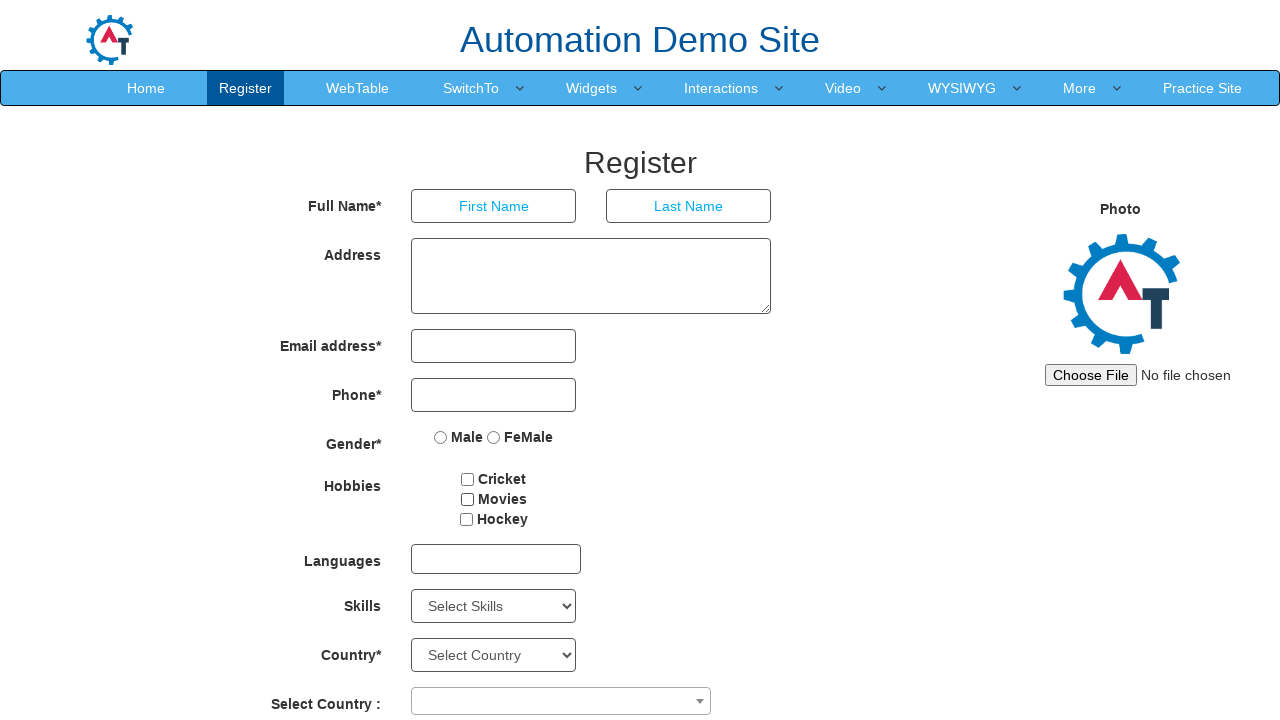

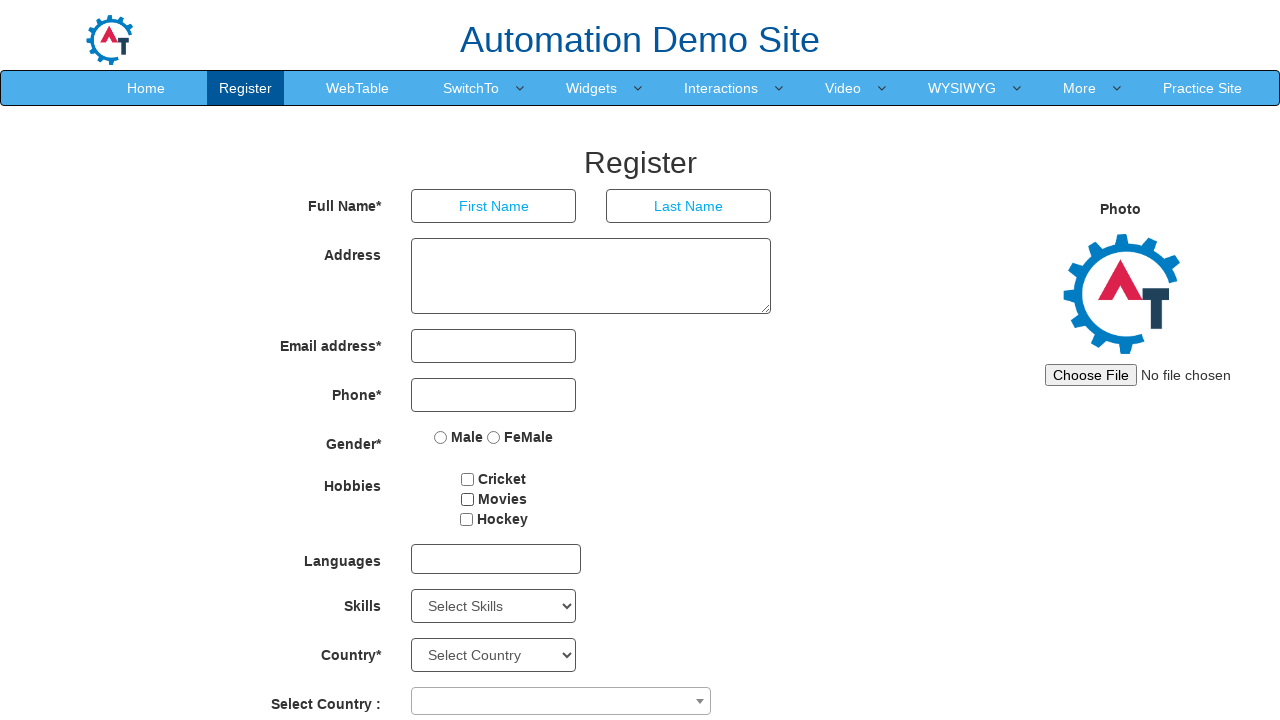